Navigates to the Mamikos area listing page and verifies the page loads successfully.

Starting URL: https://www.mamikos.com/area

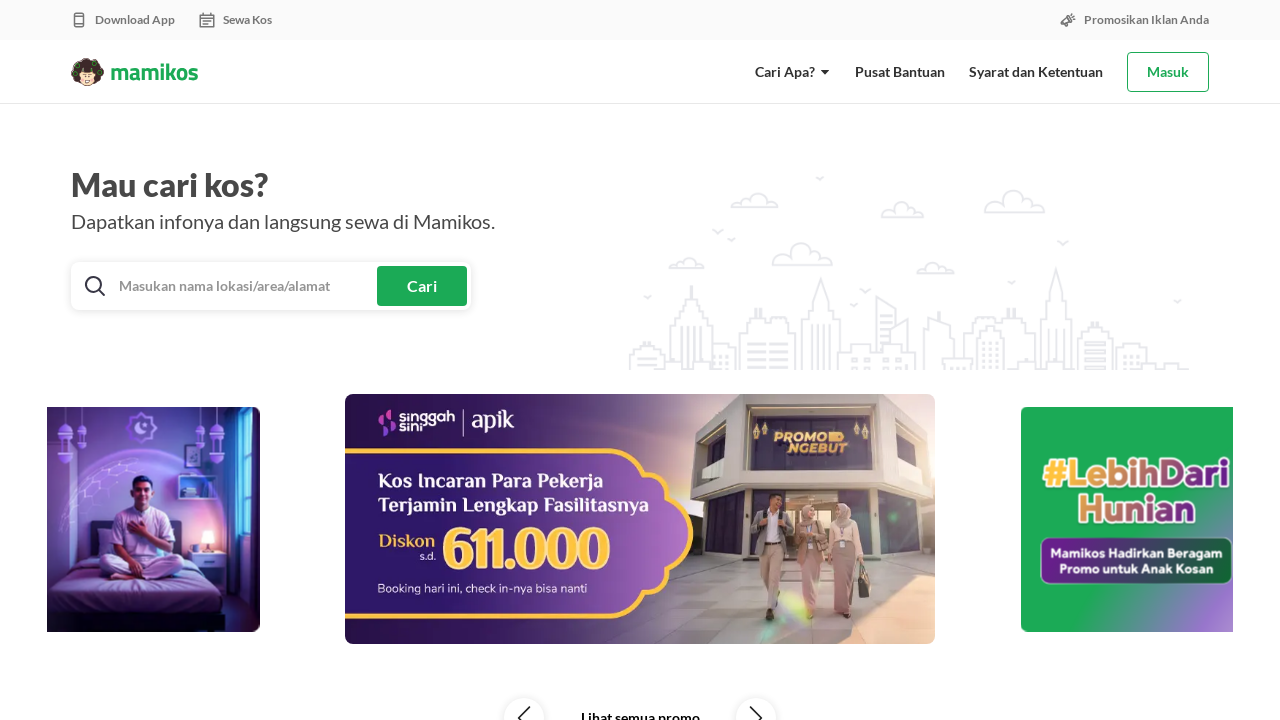

Navigated to Mamikos area listing page
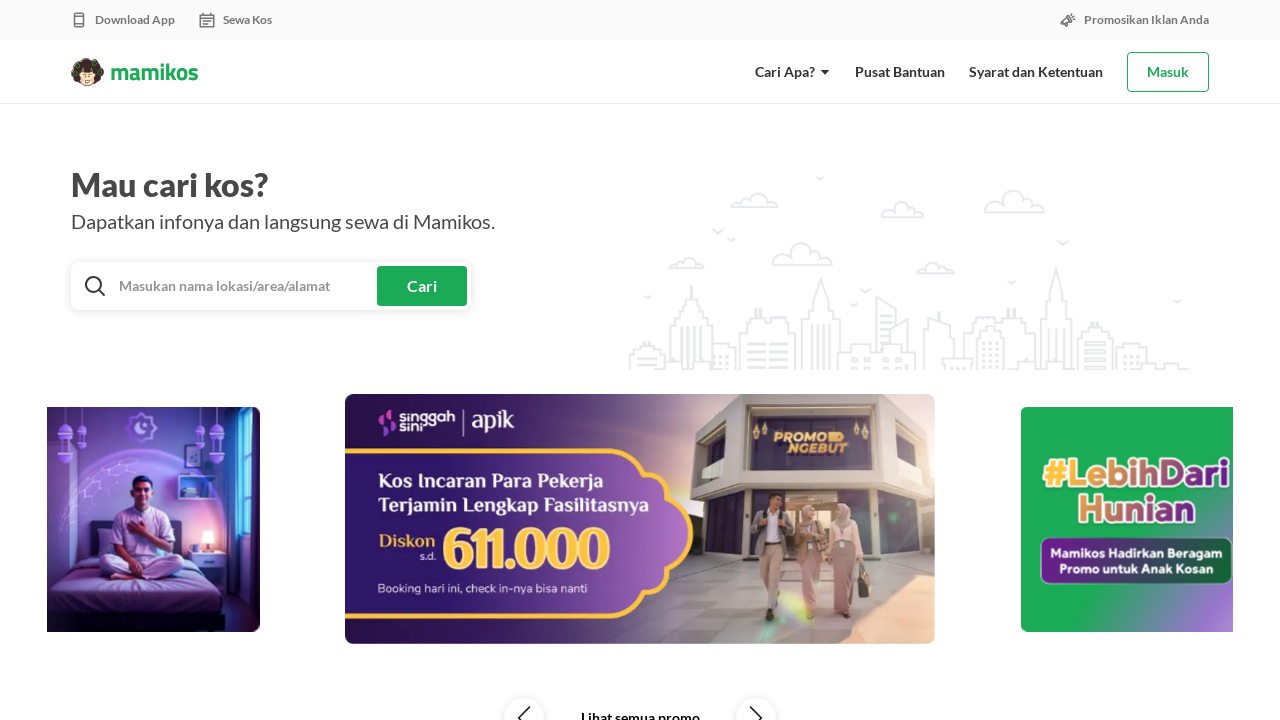

Page DOM content loaded successfully
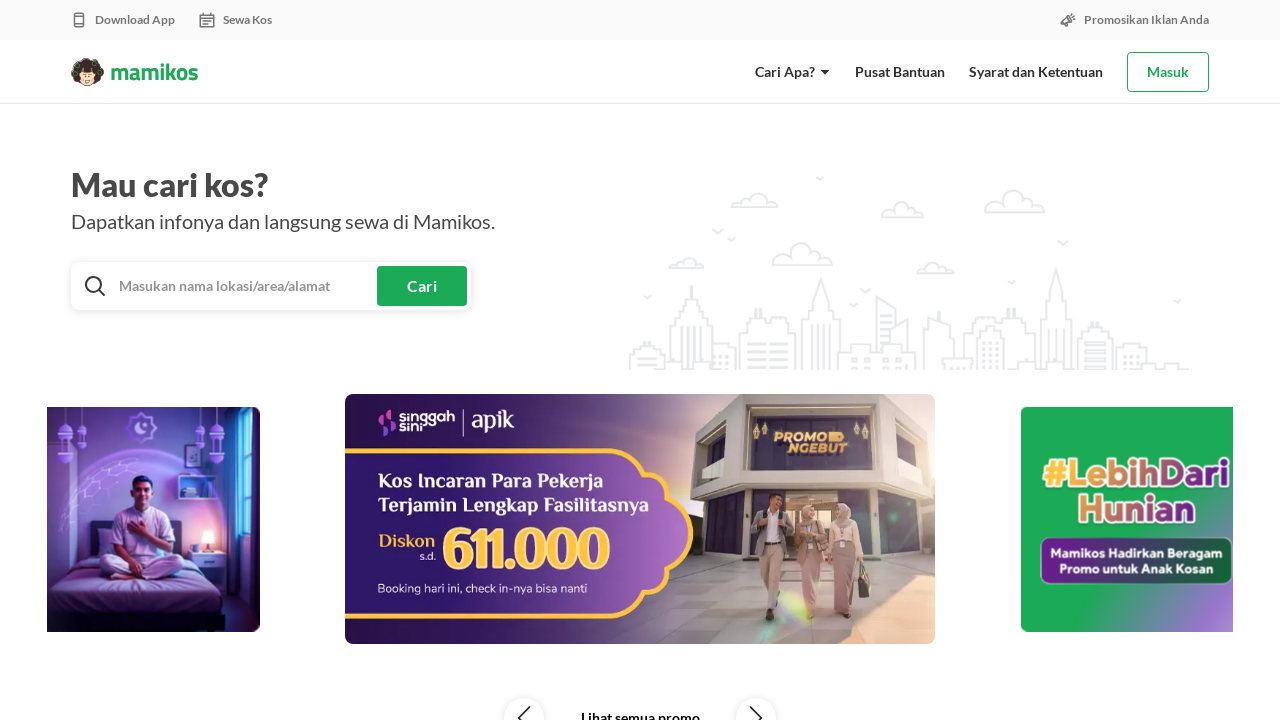

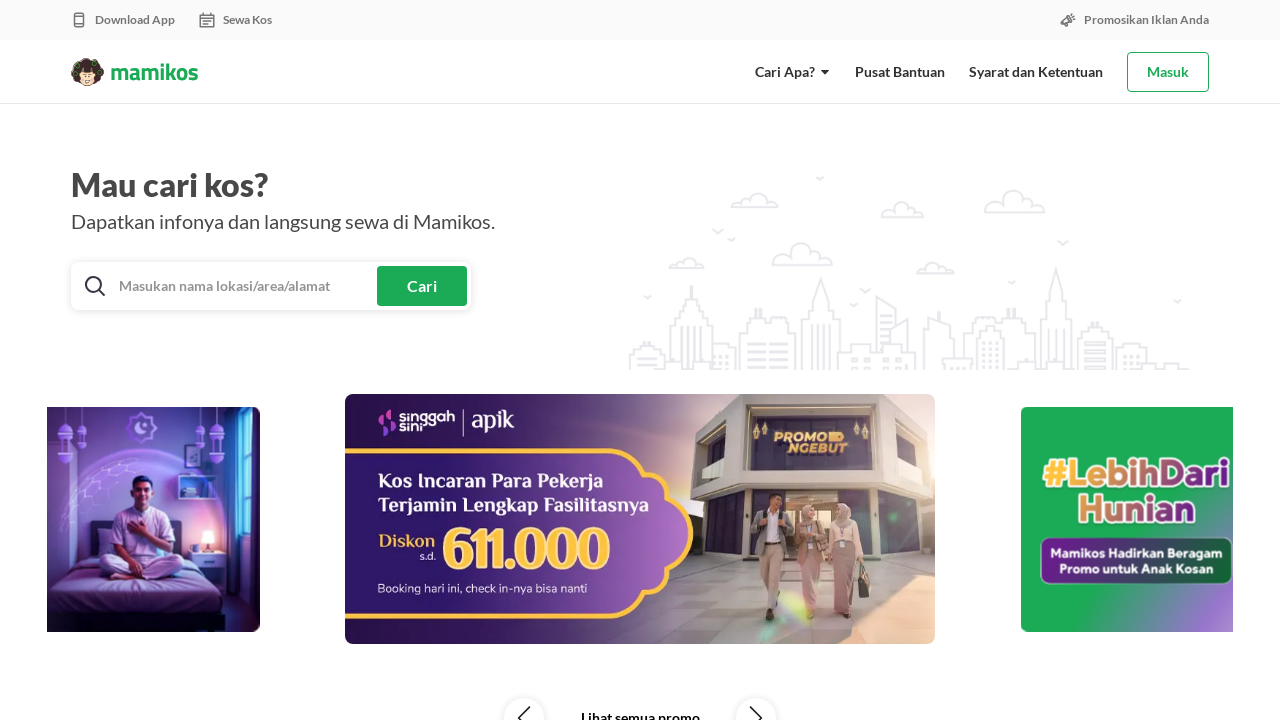